Tests radio buttons and checkboxes on a Google Form by selecting different city options and verifying their states

Starting URL: https://docs.google.com/forms/d/e/1FAIpQLSfiypnd69zhuDkjKgqvpID9kwO29UCzeCVrGGtbNPZXQok0jA/viewform

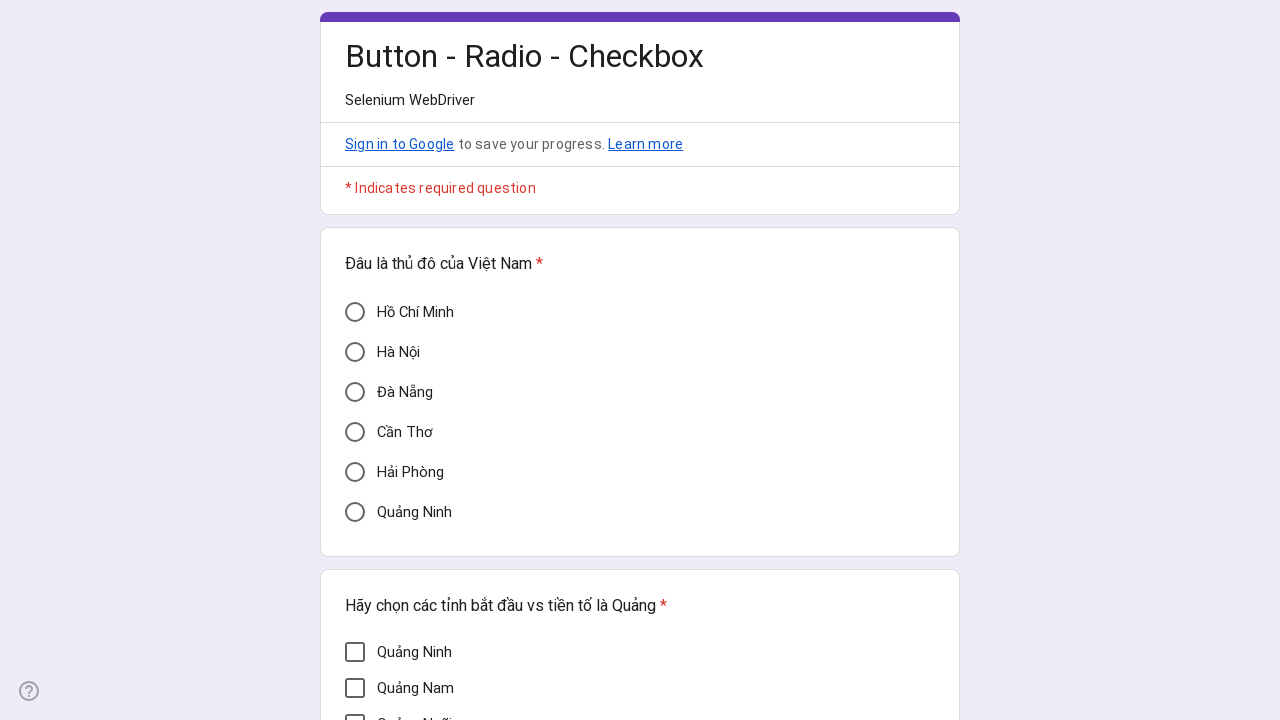

Clicked 'Cần Thơ' checkbox at (355, 432) on div[aria-label='Cần Thơ']
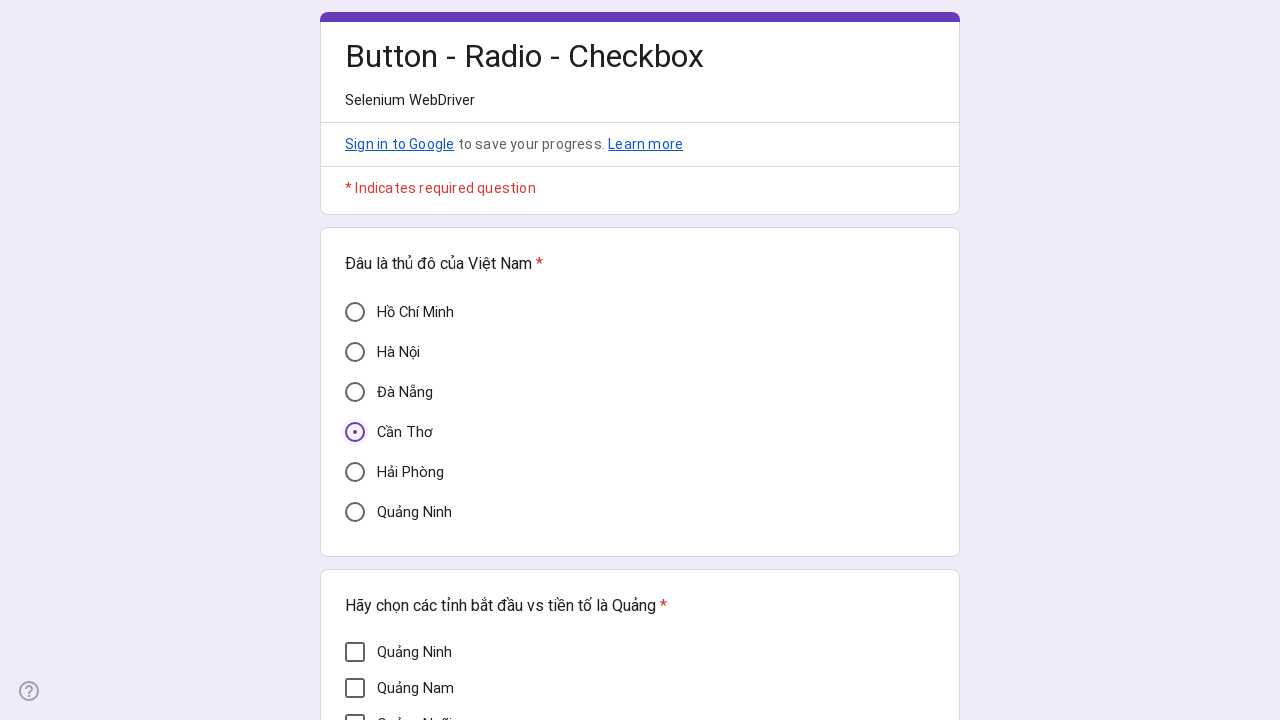

Waited 1000ms for page to settle
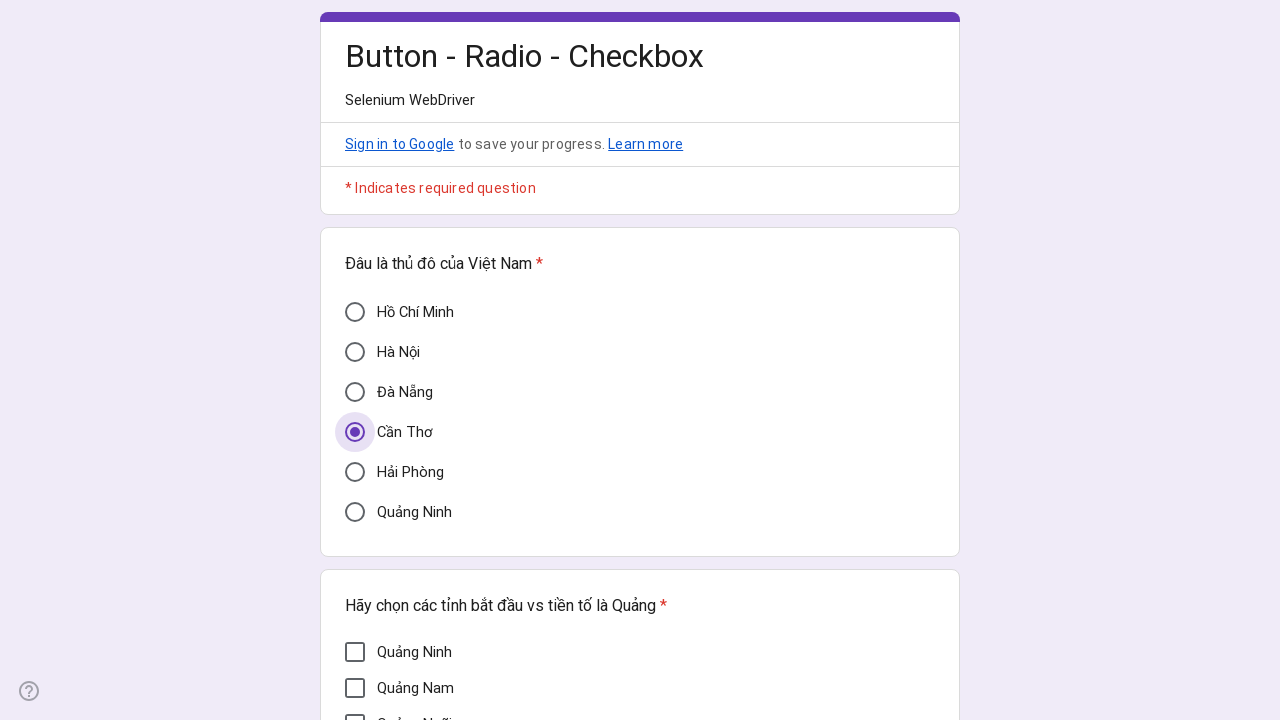

Clicked 'Hải Phòng' checkbox at (355, 472) on div[aria-label='Hải Phòng']
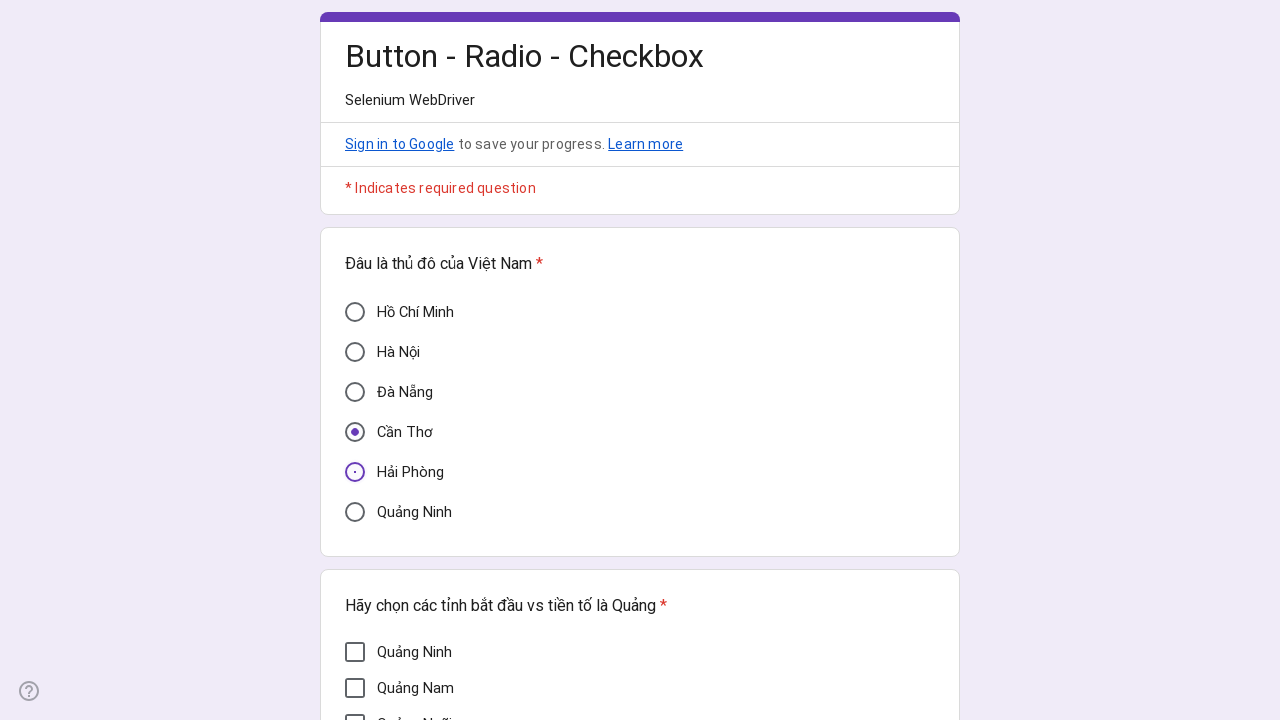

Waited 1000ms for page to settle
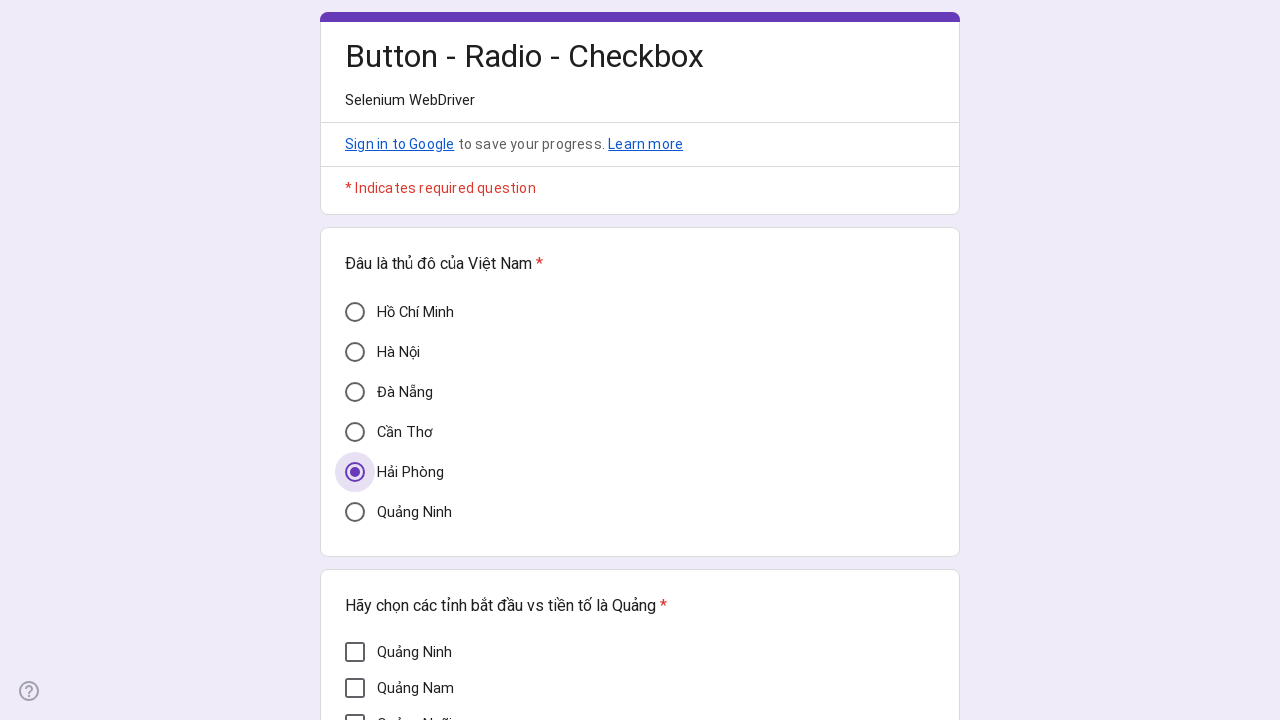

Located 7 checkboxes on the form
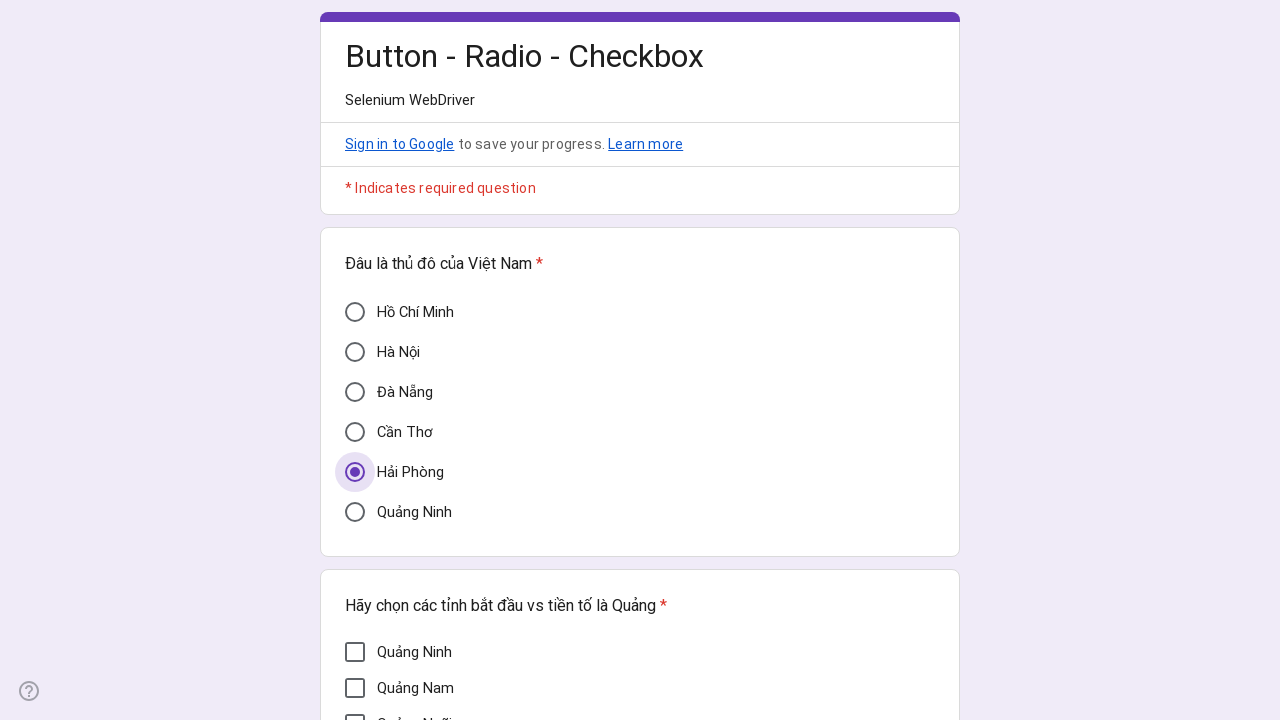

Clicked checkbox 1 of 7 at (355, 652) on div[role='checkbox'] >> nth=0
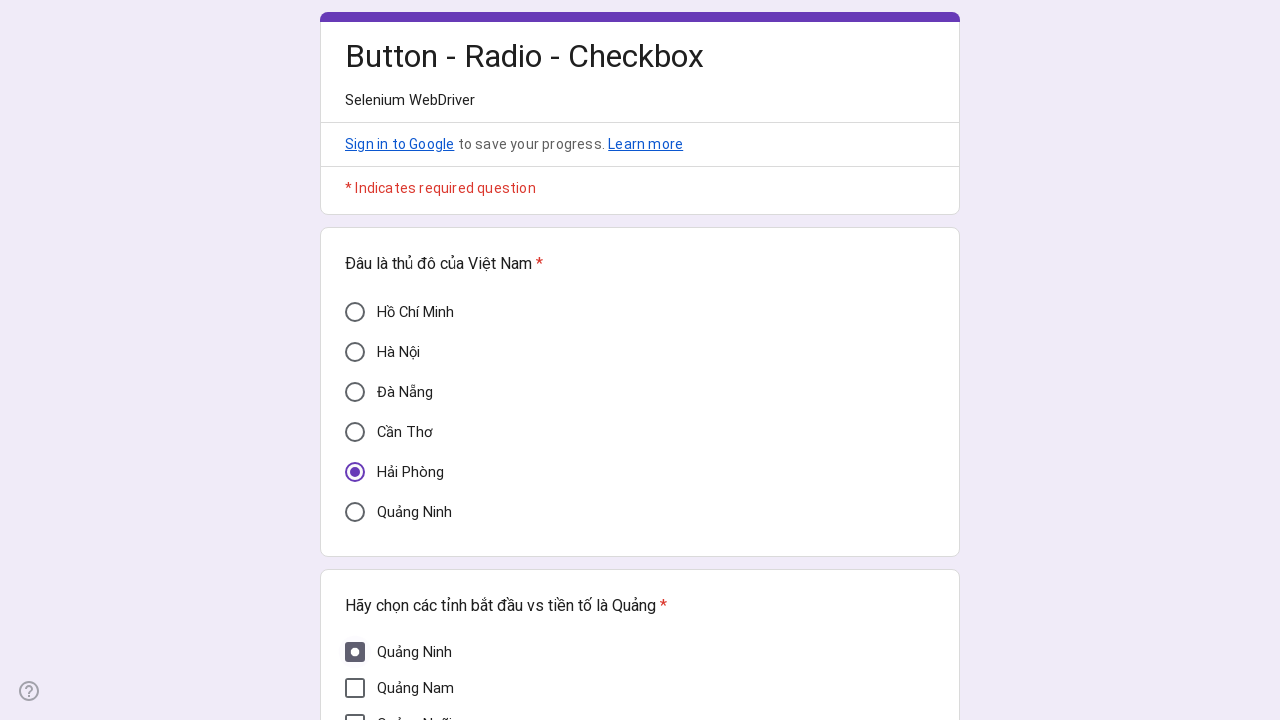

Clicked checkbox 2 of 7 at (355, 688) on div[role='checkbox'] >> nth=1
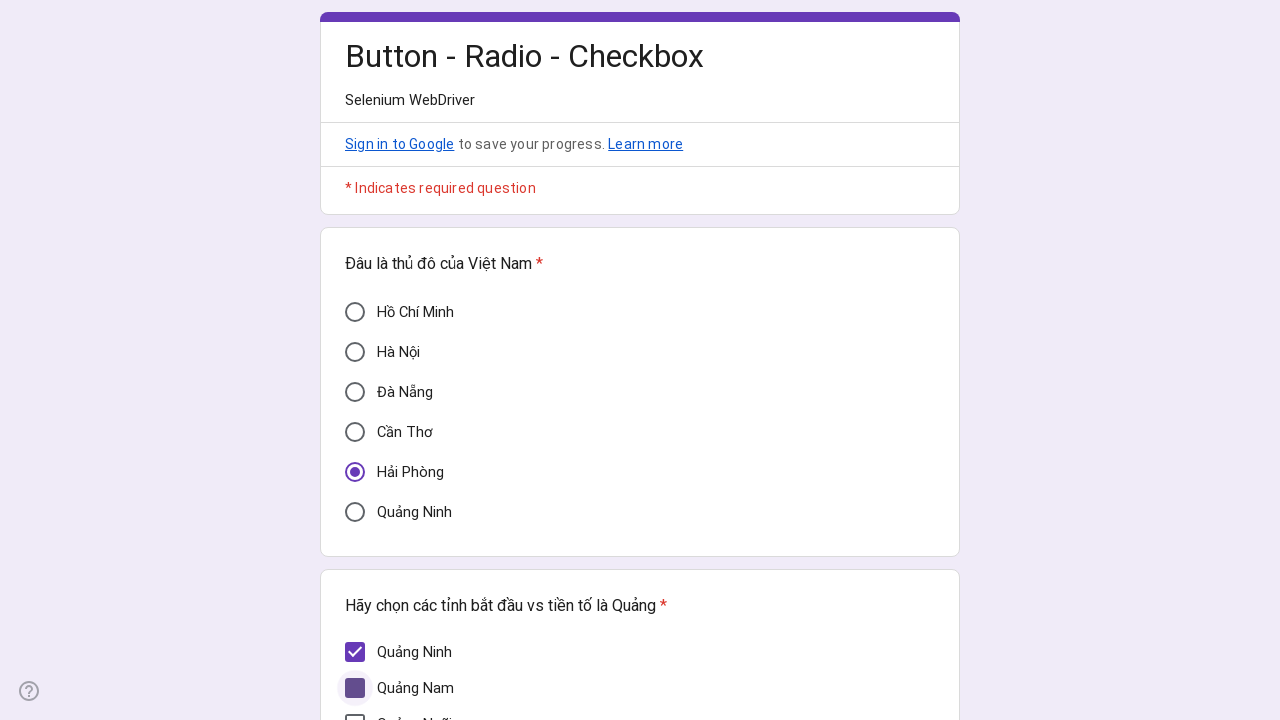

Clicked checkbox 3 of 7 at (355, 710) on div[role='checkbox'] >> nth=2
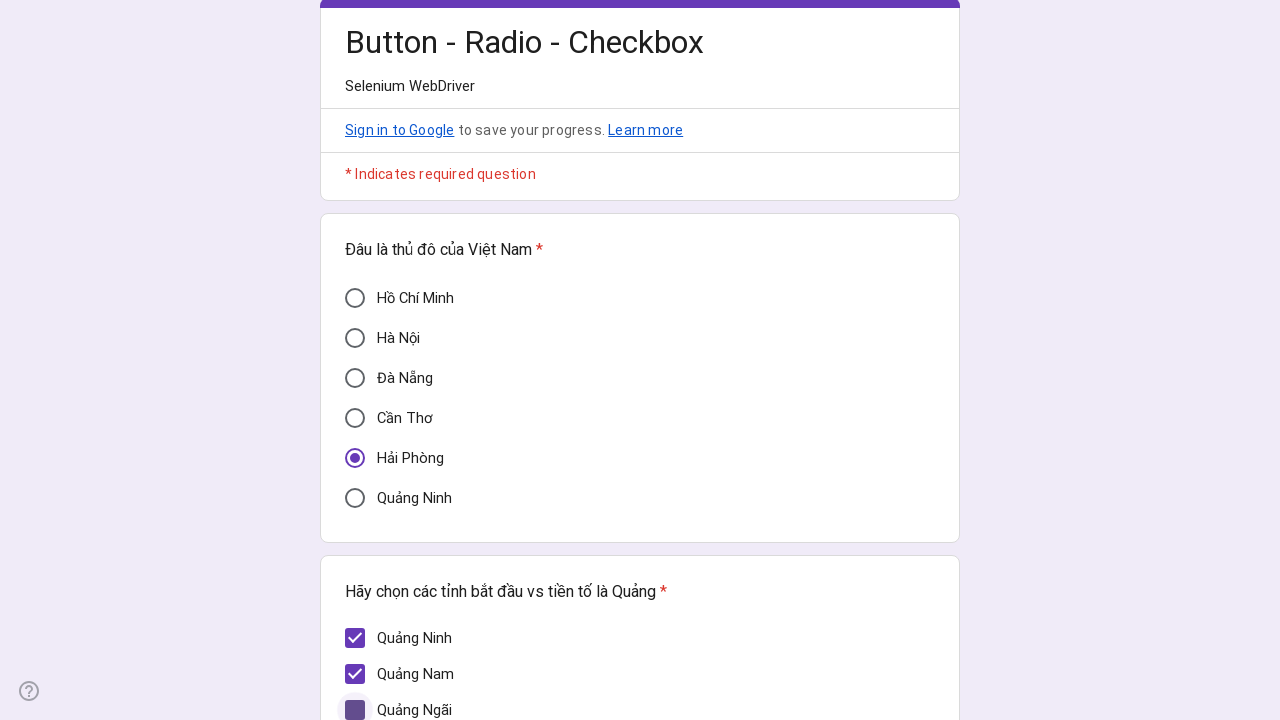

Clicked checkbox 4 of 7 at (355, 375) on div[role='checkbox'] >> nth=3
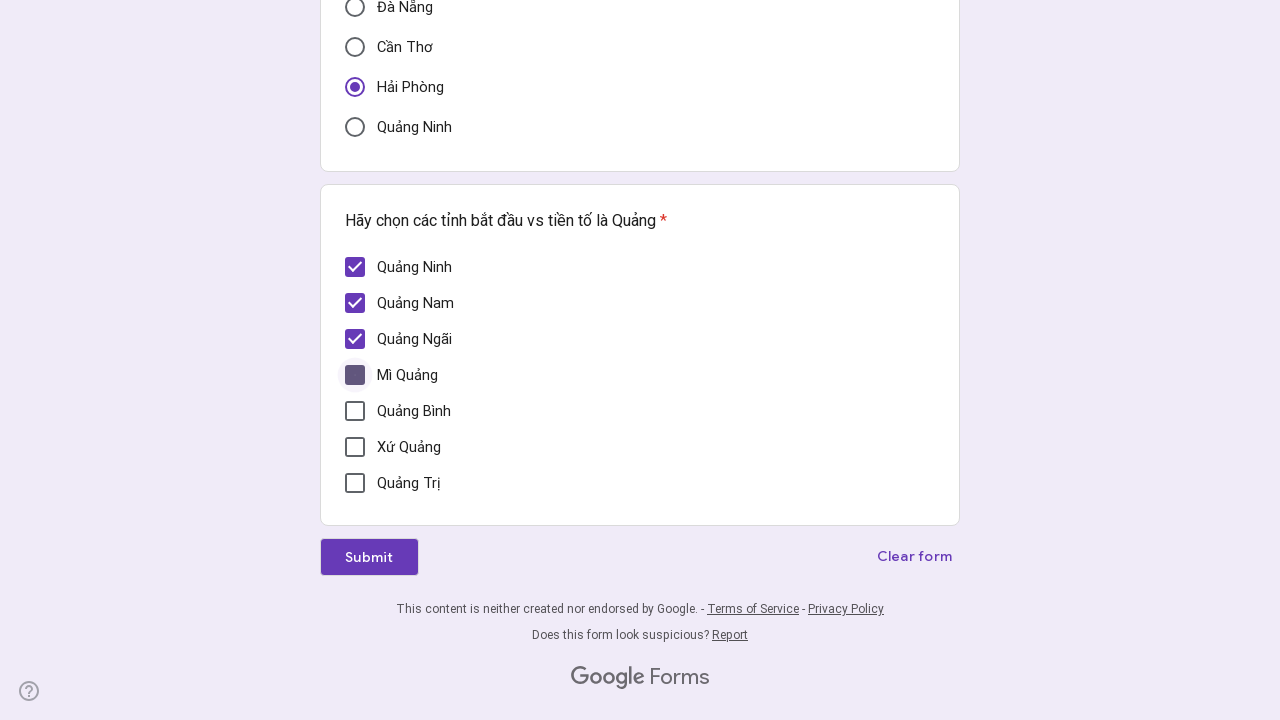

Clicked checkbox 5 of 7 at (355, 411) on div[role='checkbox'] >> nth=4
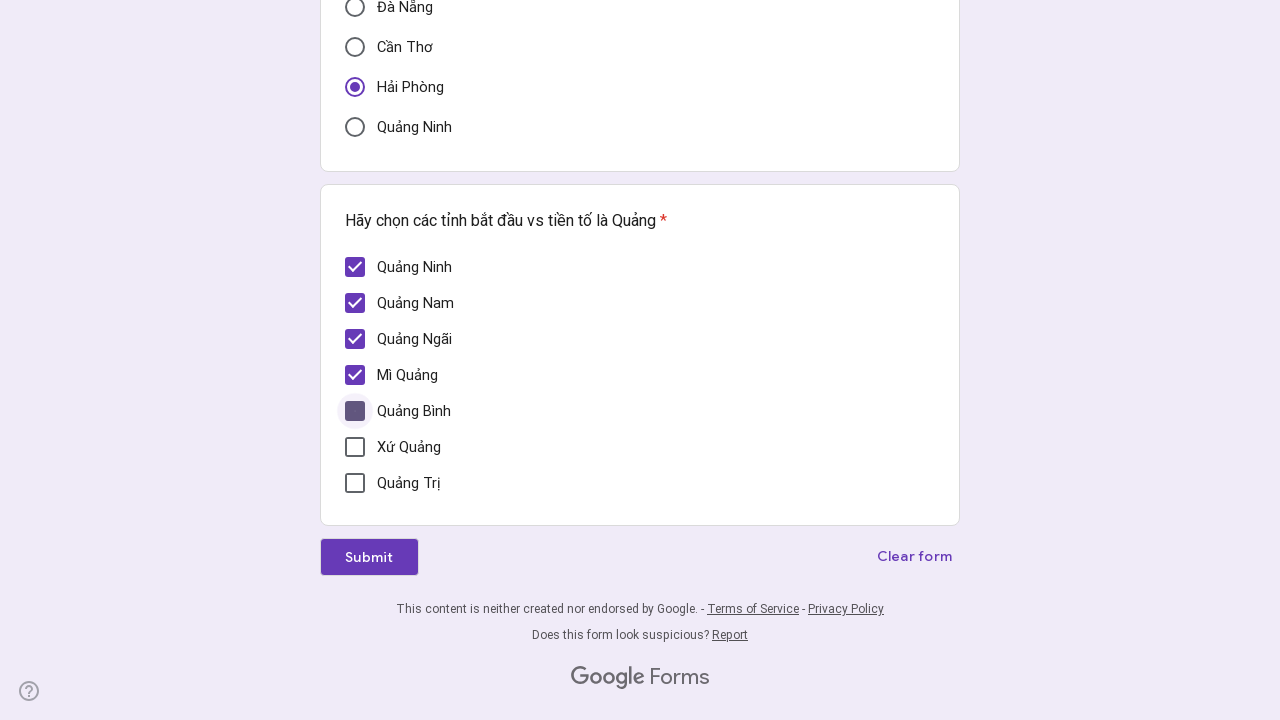

Clicked checkbox 6 of 7 at (355, 447) on div[role='checkbox'] >> nth=5
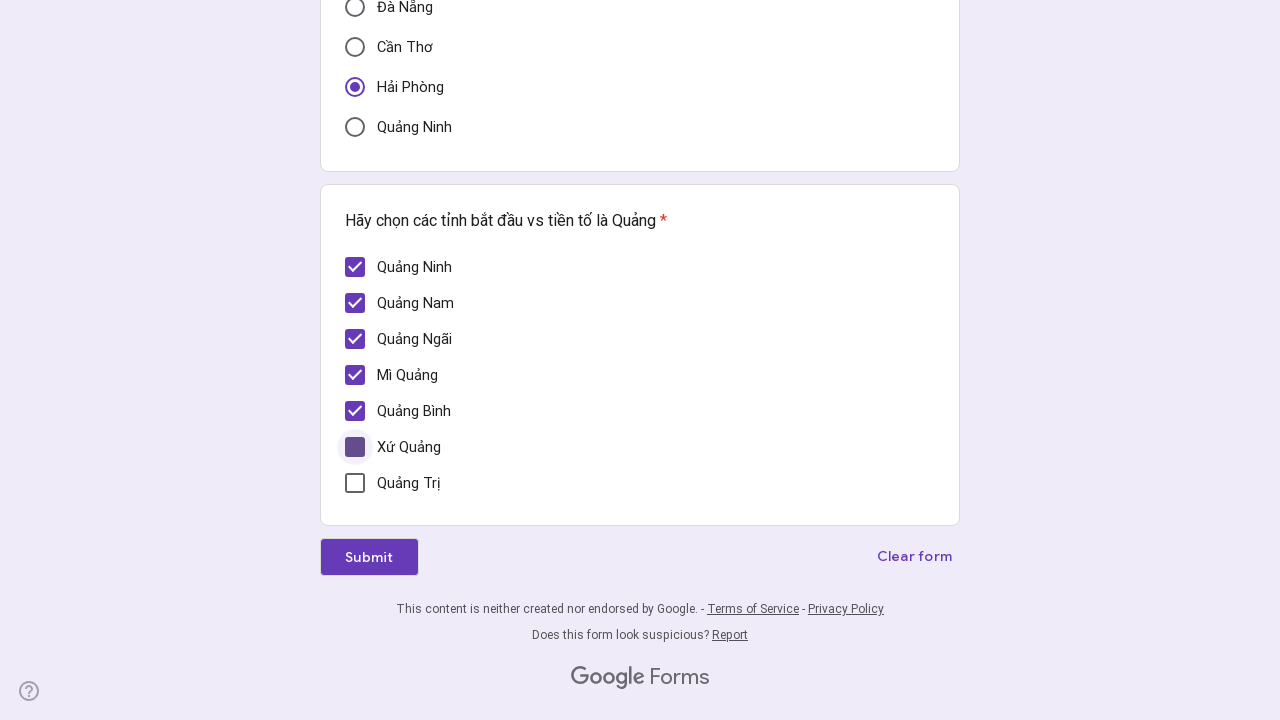

Clicked checkbox 7 of 7 at (355, 483) on div[role='checkbox'] >> nth=6
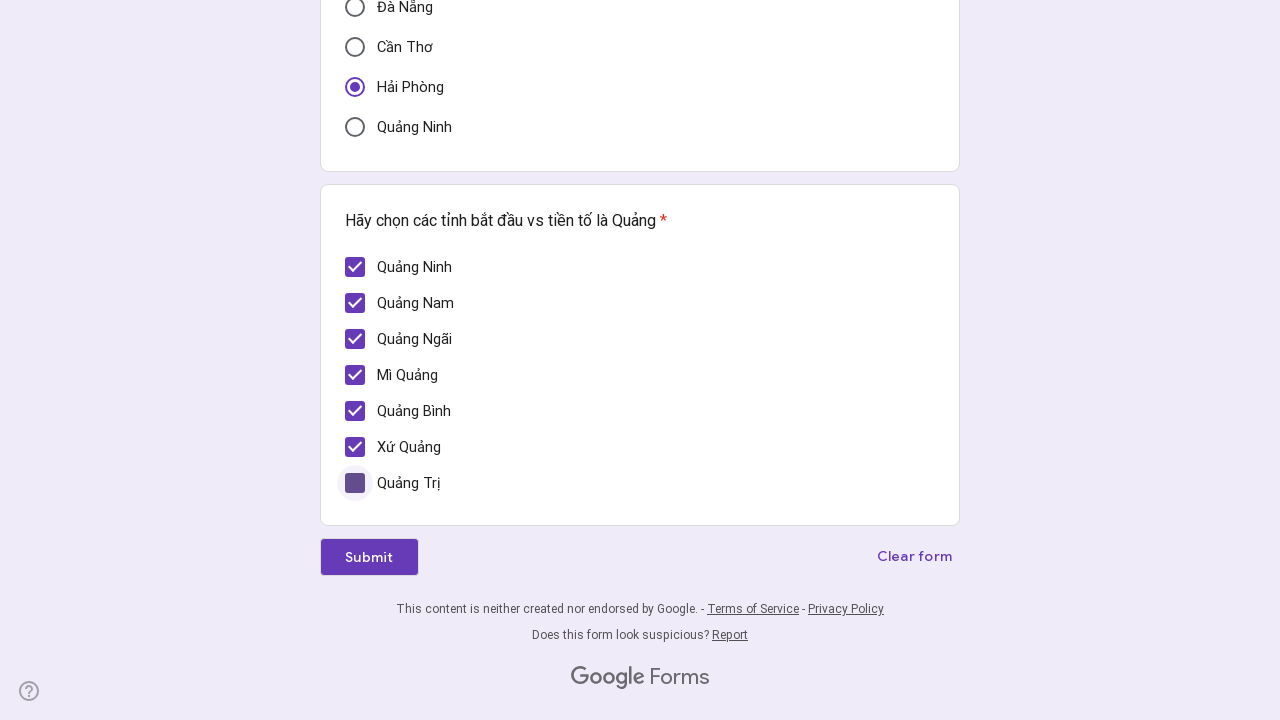

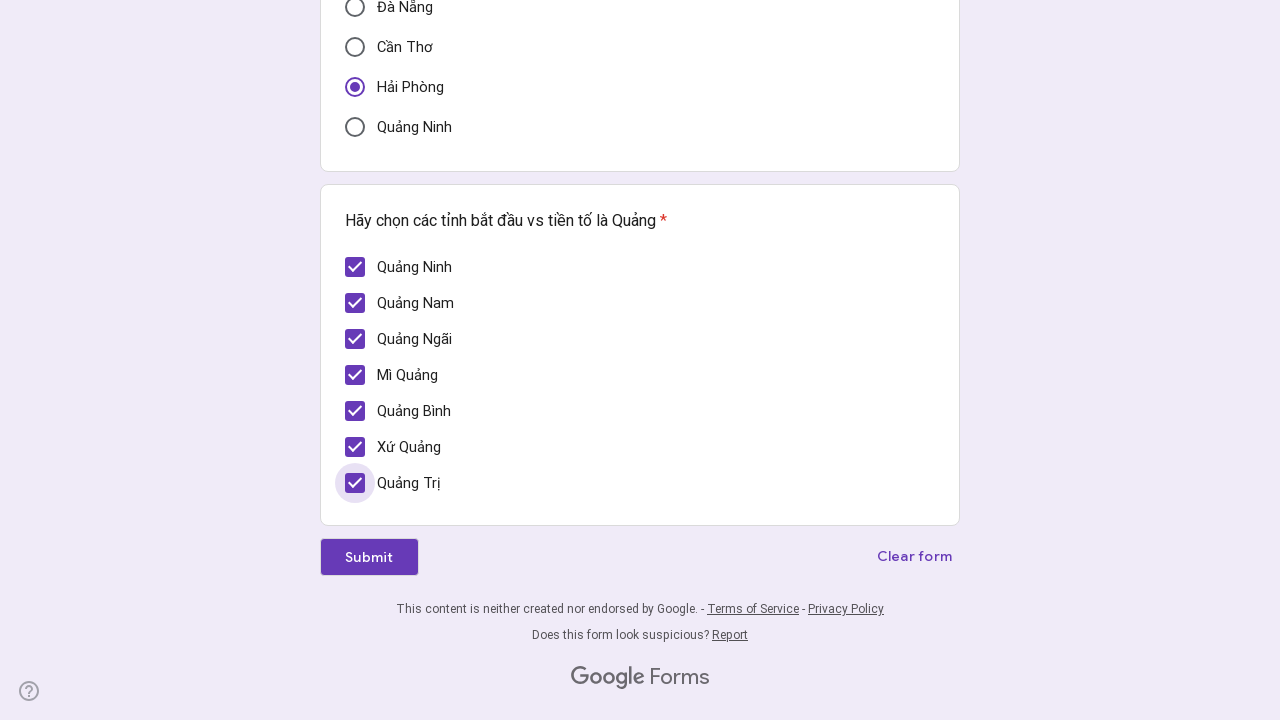